Navigates to the Ajio e-commerce website and takes a screenshot of the homepage

Starting URL: https://www.ajio.com/

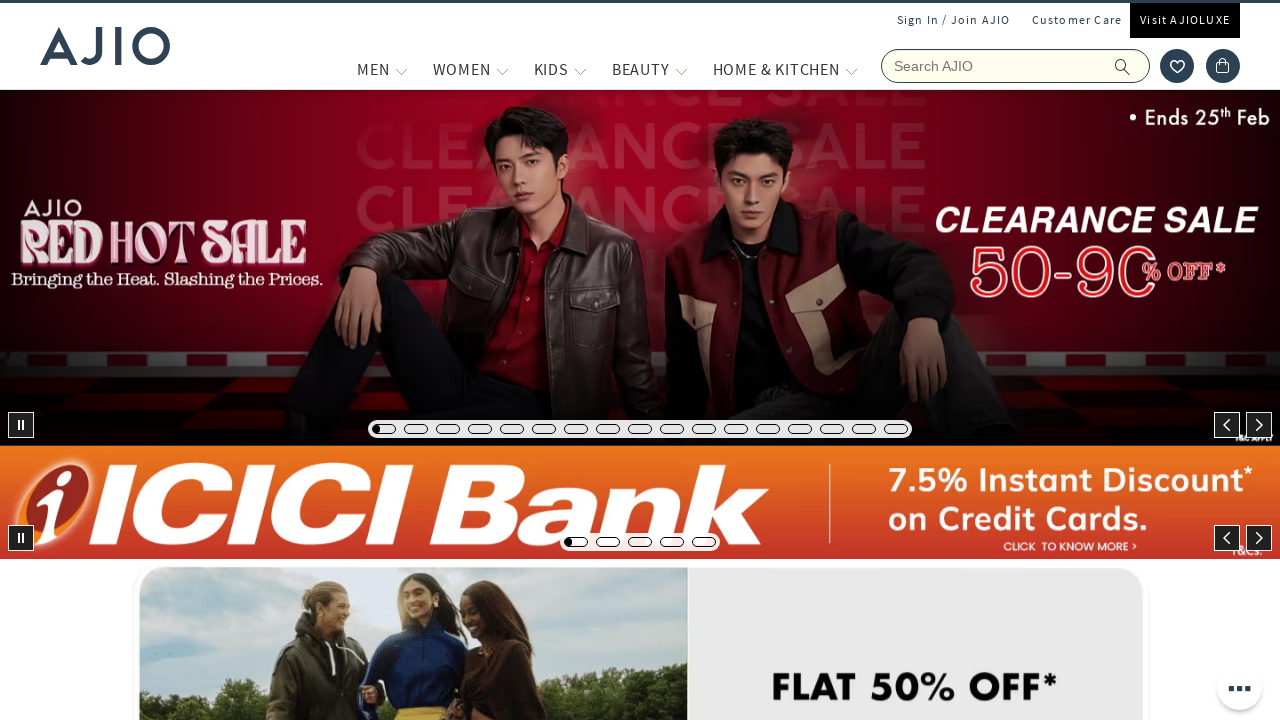

Navigated to Ajio e-commerce website homepage
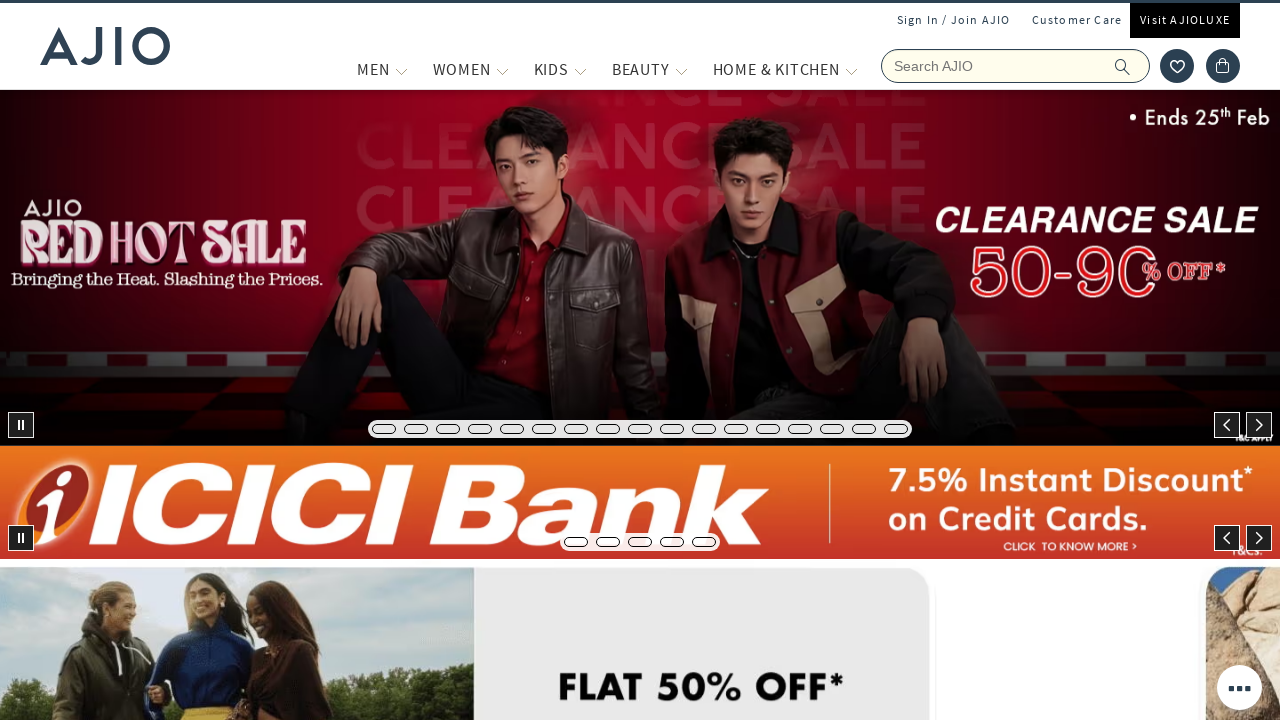

Waited 1 second for page to fully load
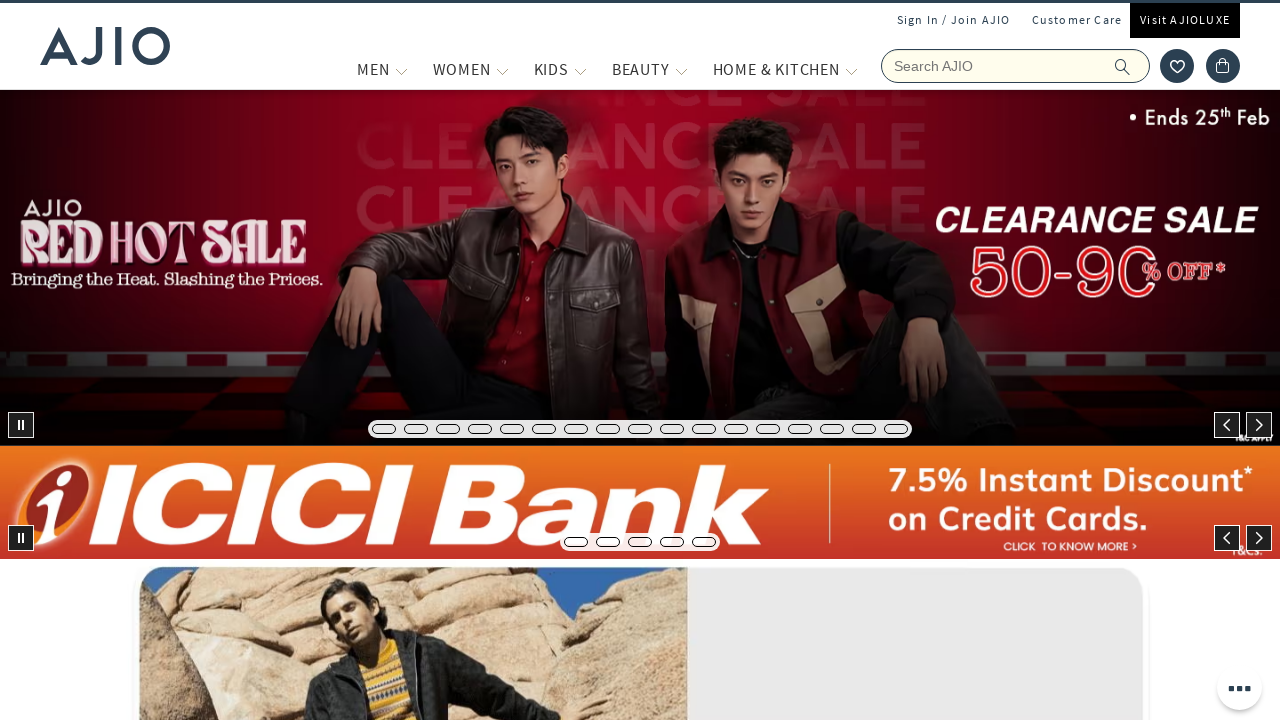

Captured screenshot of Ajio homepage
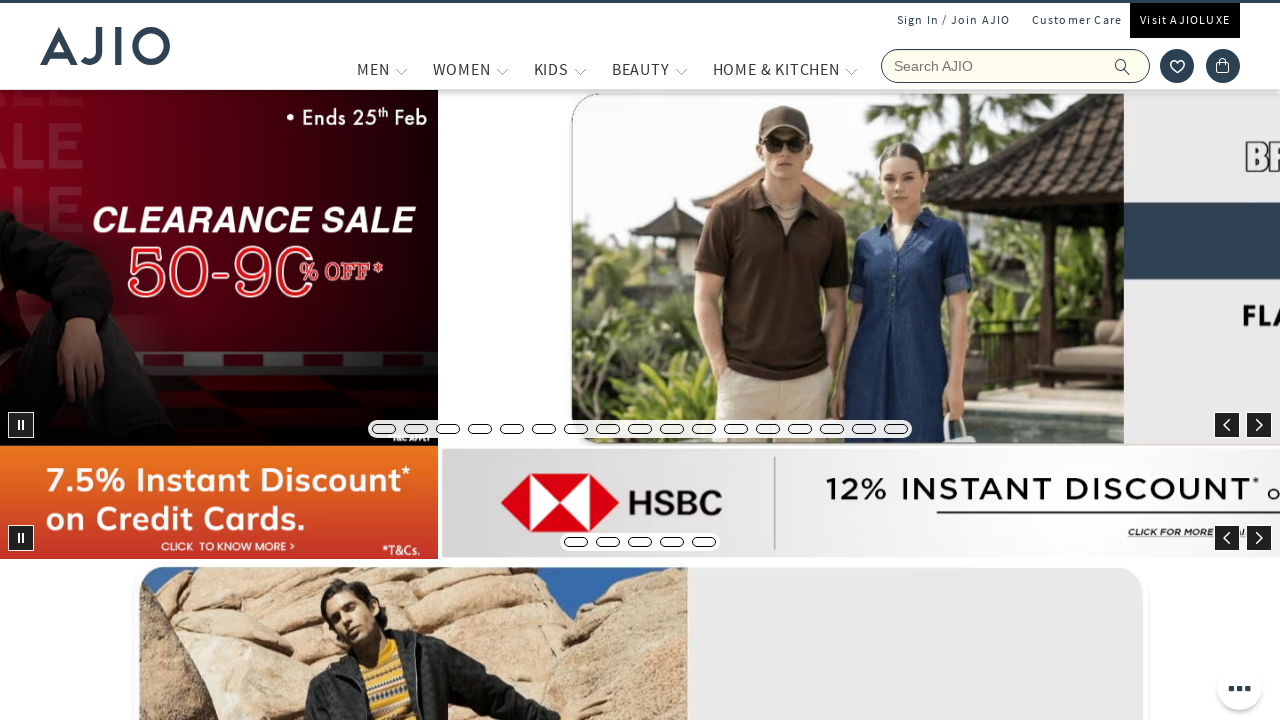

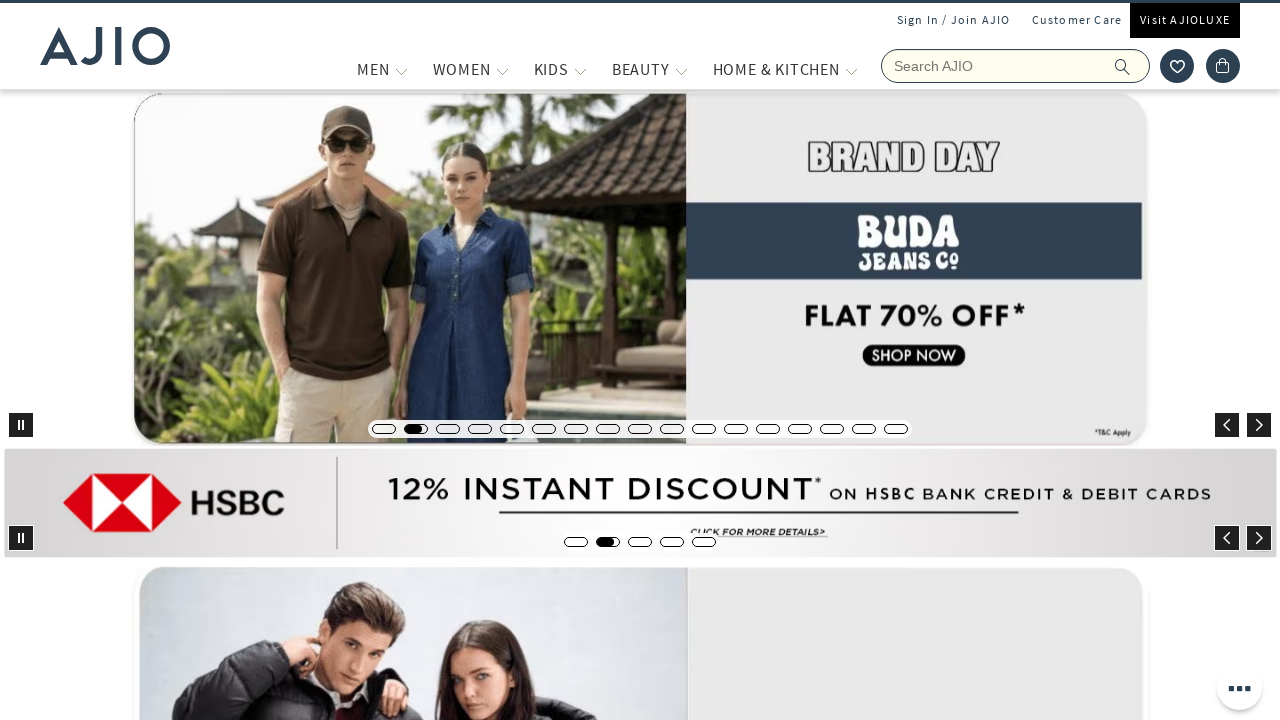